Tests link navigation functionality by clicking all links in the LinkList1 section, visiting each linked page, and navigating back to the main page.

Starting URL: https://omayo.blogspot.com/

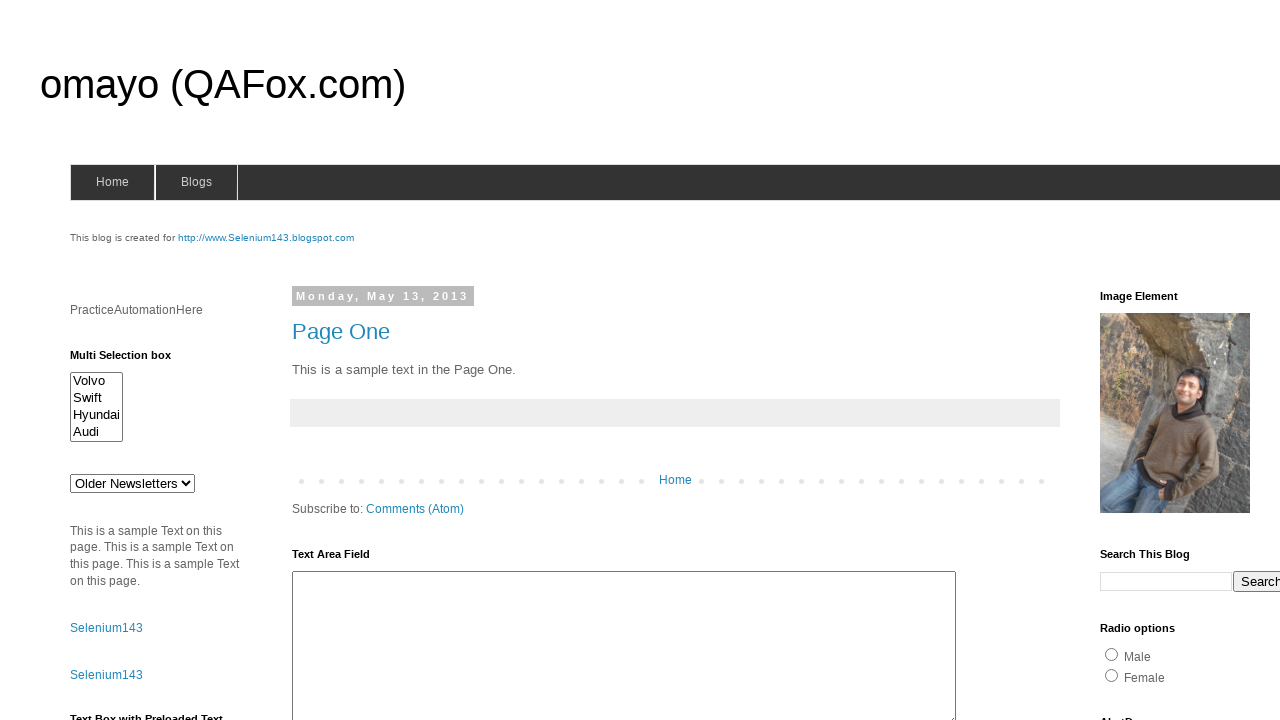

Waited for LinkList1 section to be present
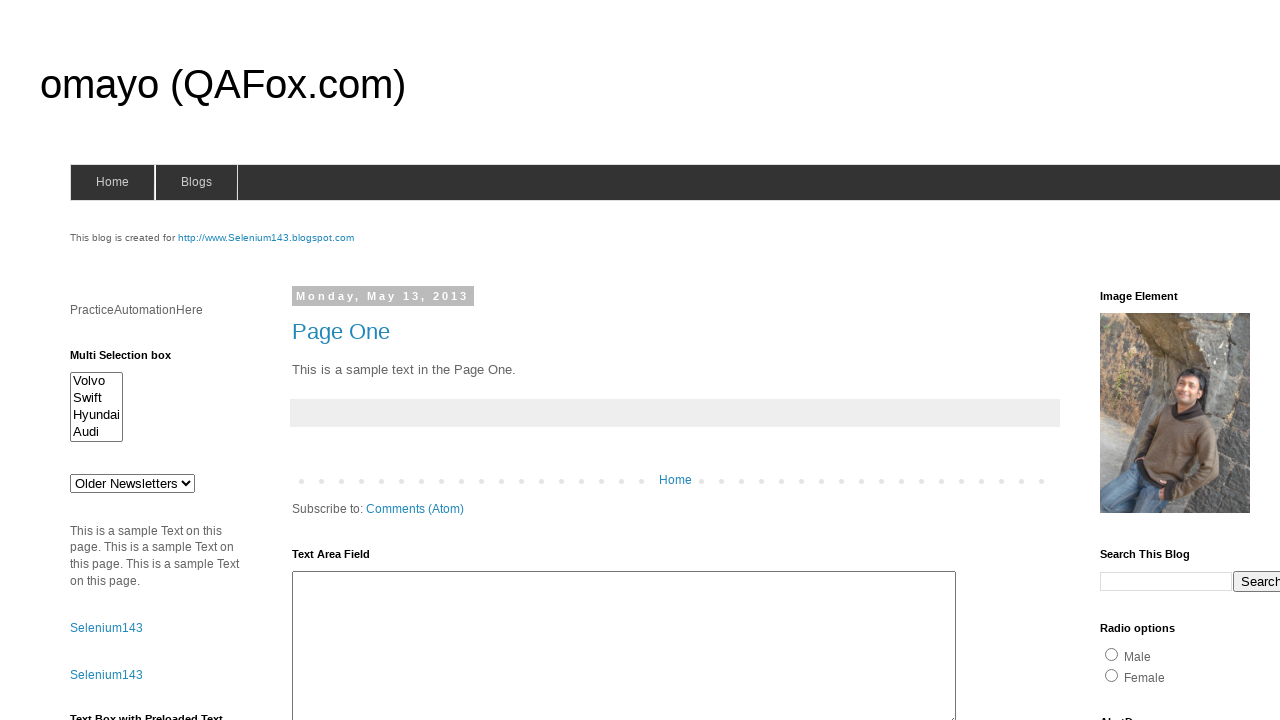

Located all links in LinkList1 section
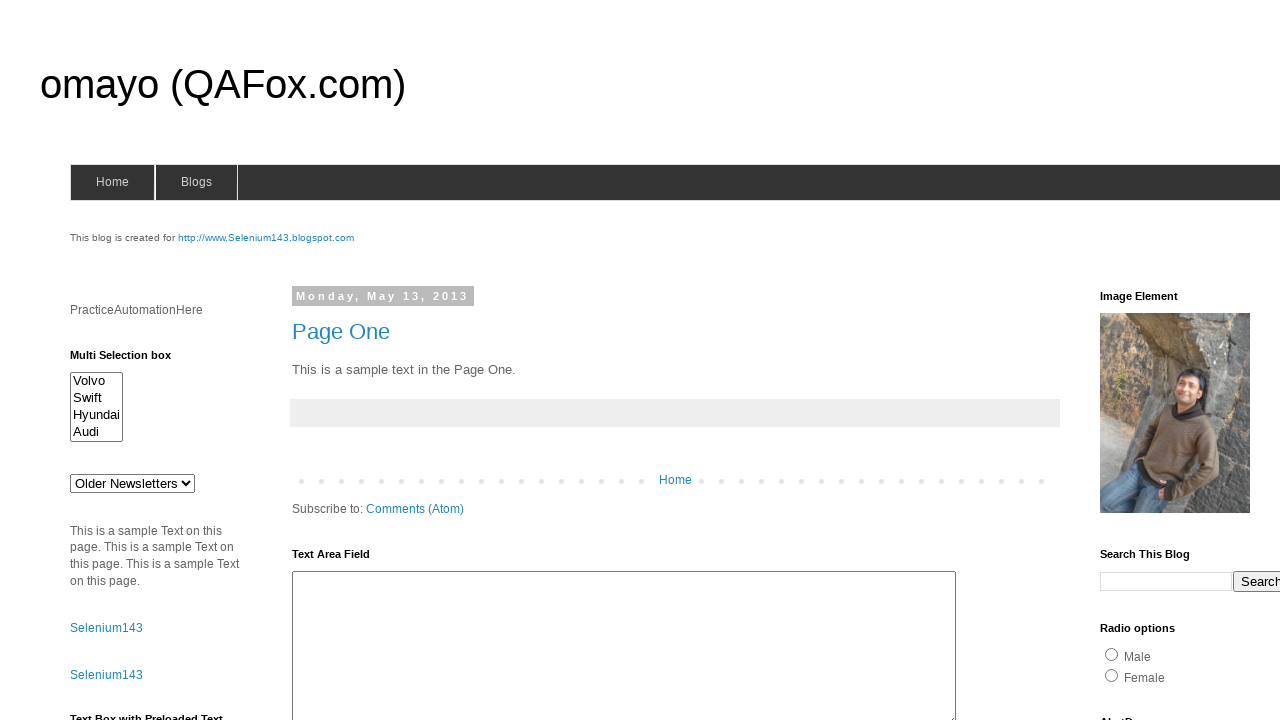

Found 5 links in LinkList1 section
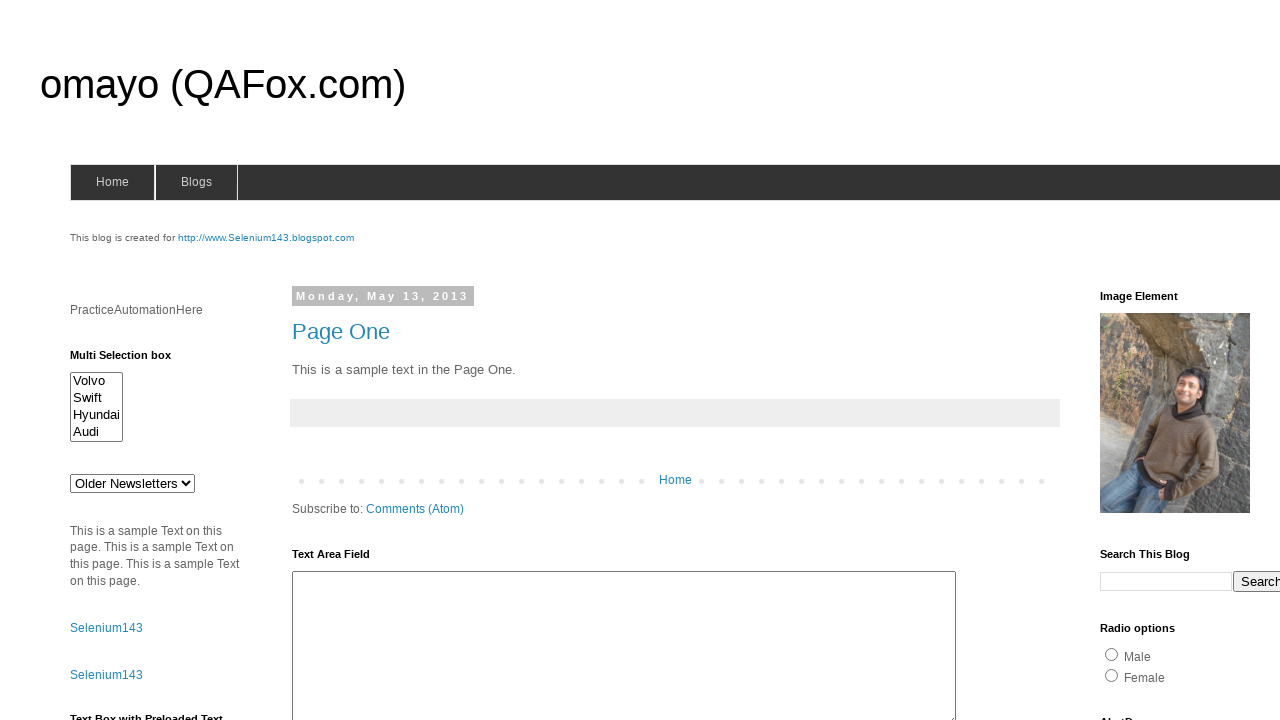

Re-located all links in LinkList1 (iteration 1/5)
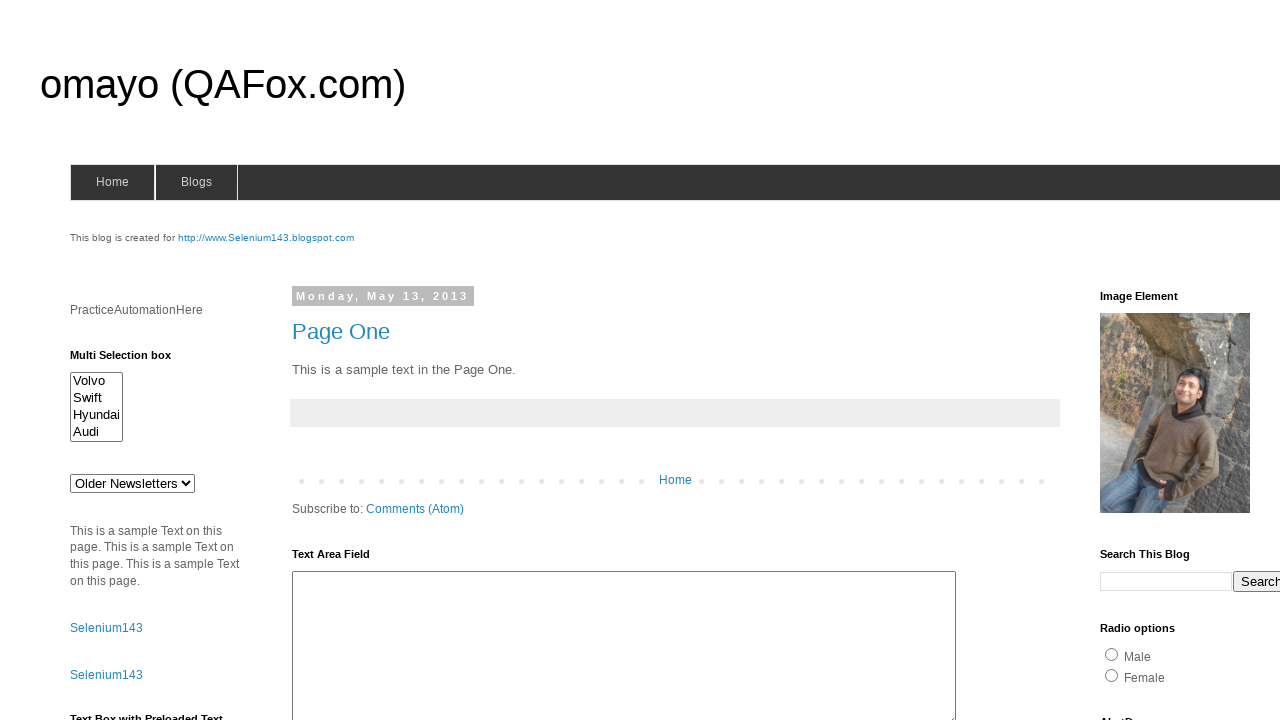

Clicked link 1 from LinkList1 at (1160, 360) on xpath=//div[@id='LinkList1']//a >> nth=0
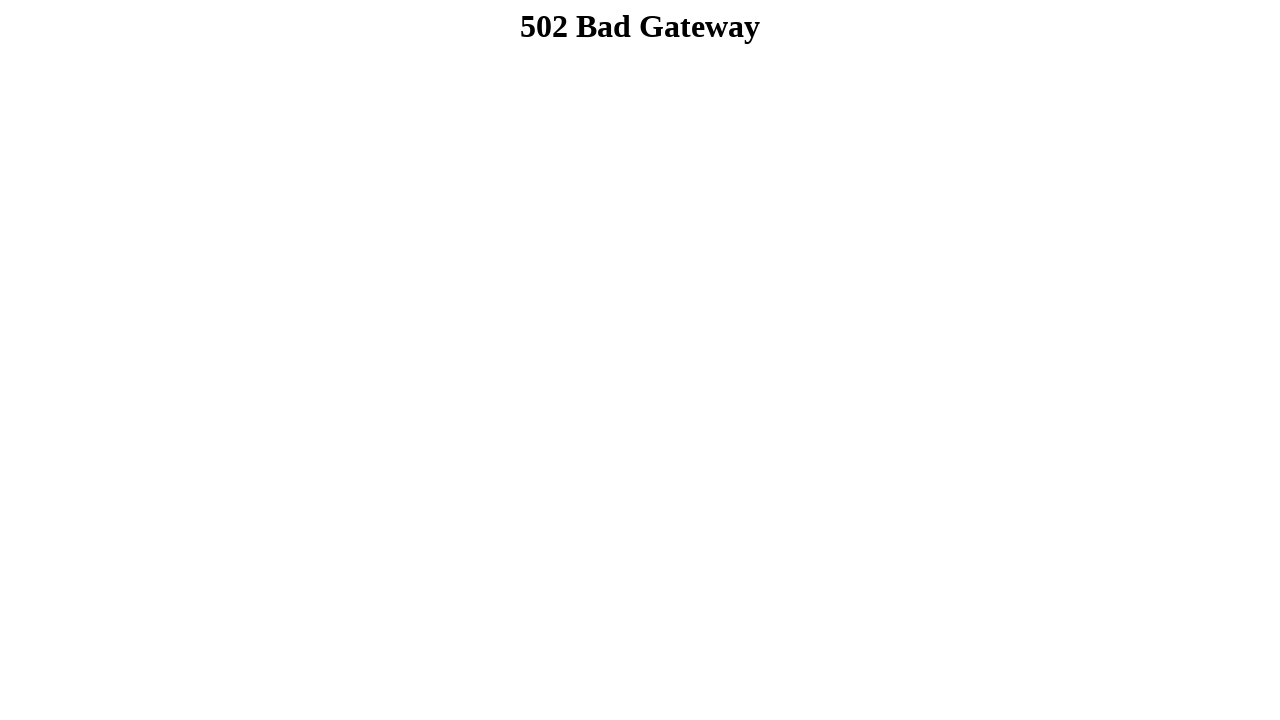

Waited for linked page 1 to load
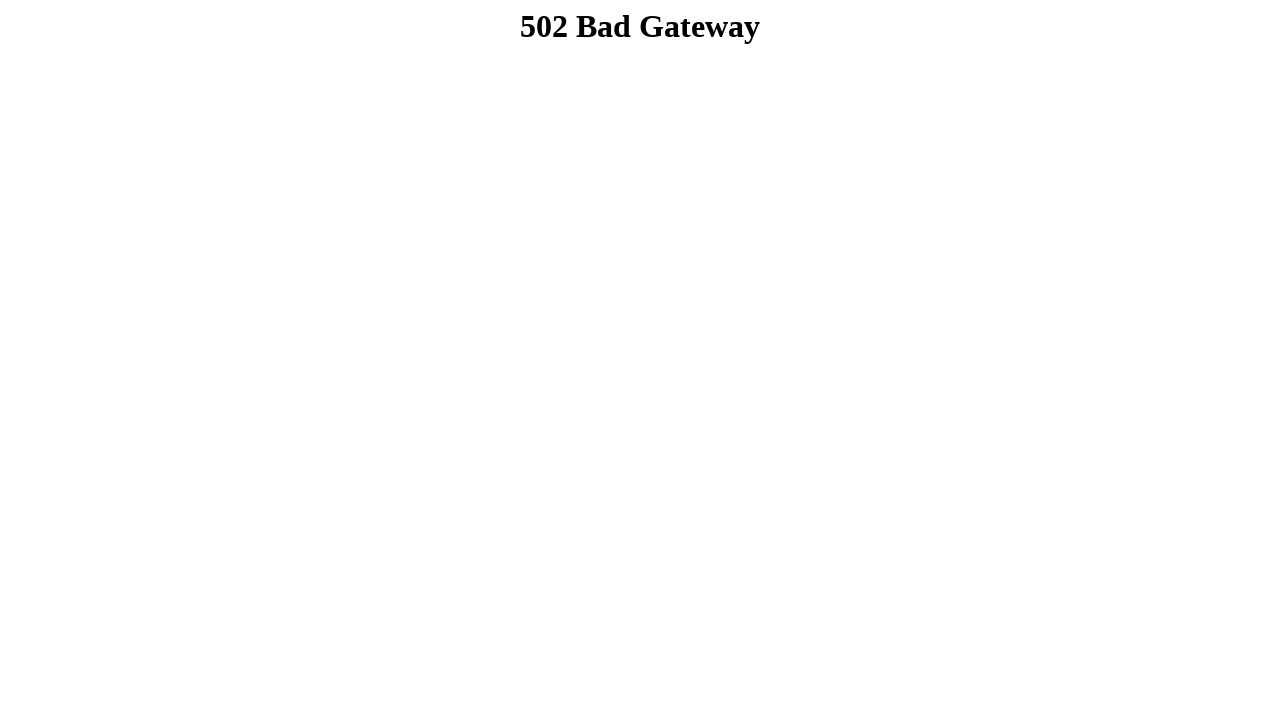

Navigated back from link 1
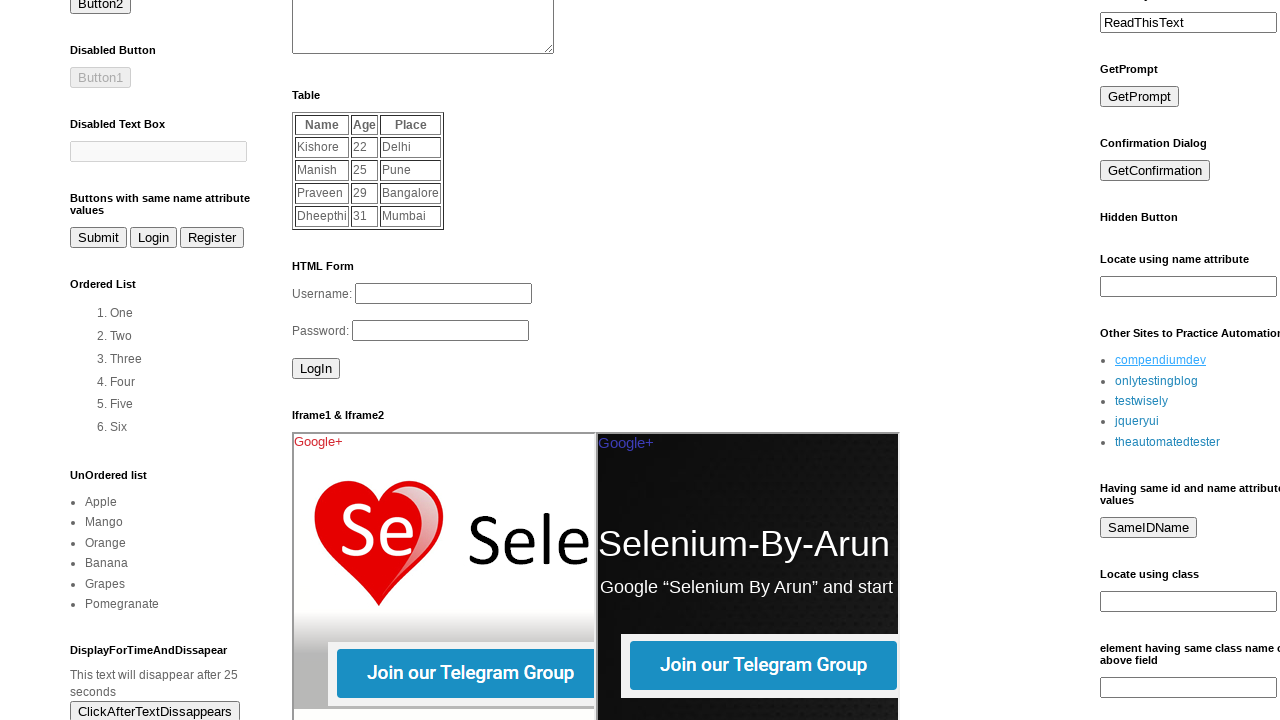

Waited for main page to reload with LinkList1 visible
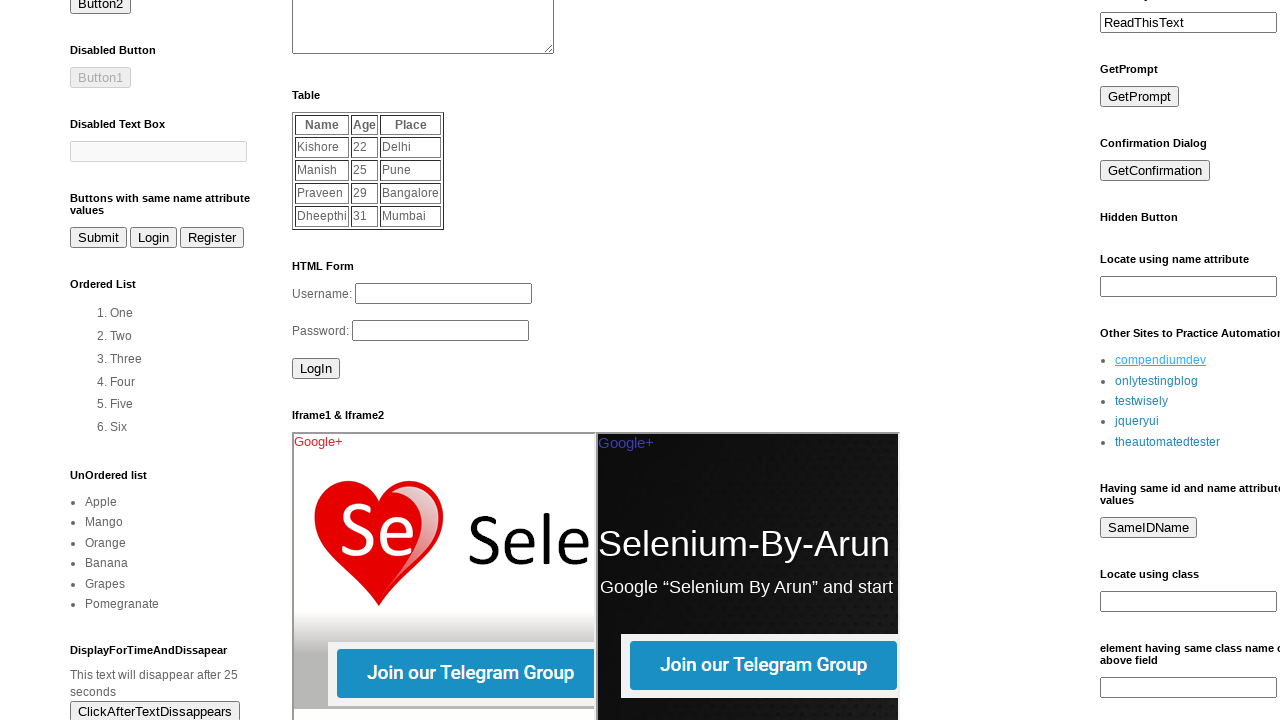

Re-located all links in LinkList1 (iteration 2/5)
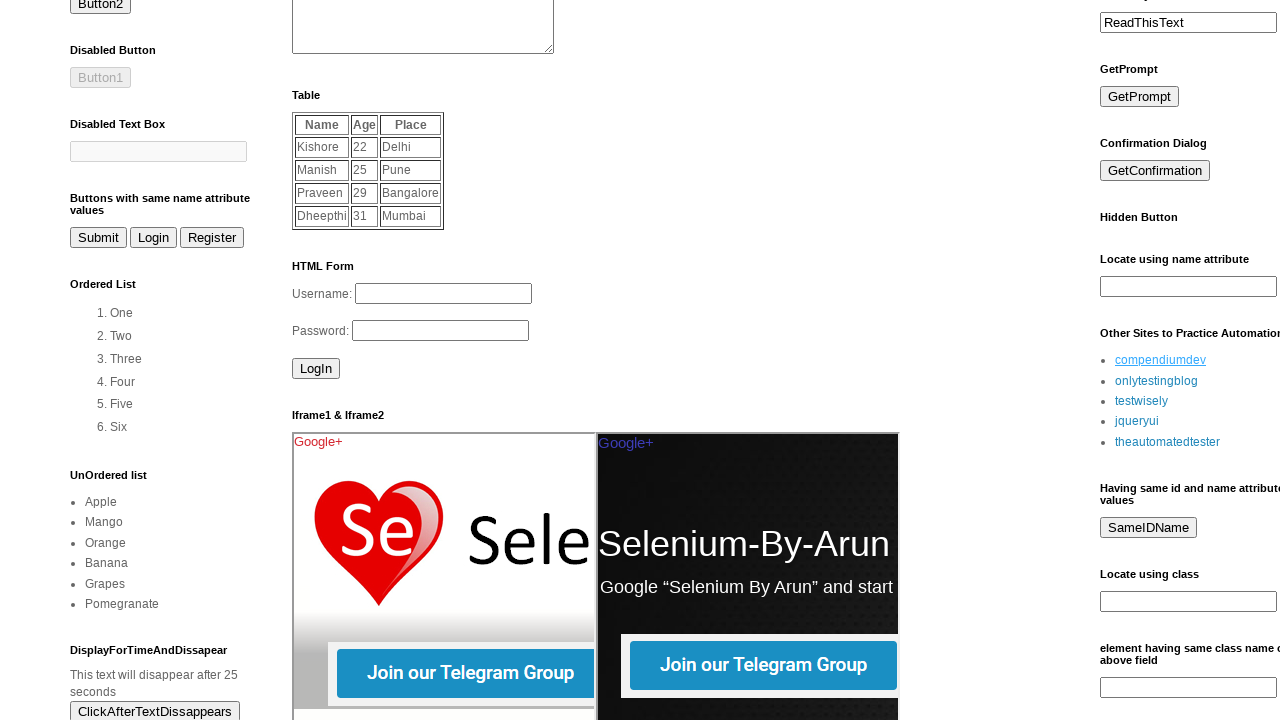

Clicked link 2 from LinkList1 at (1156, 381) on xpath=//div[@id='LinkList1']//a >> nth=1
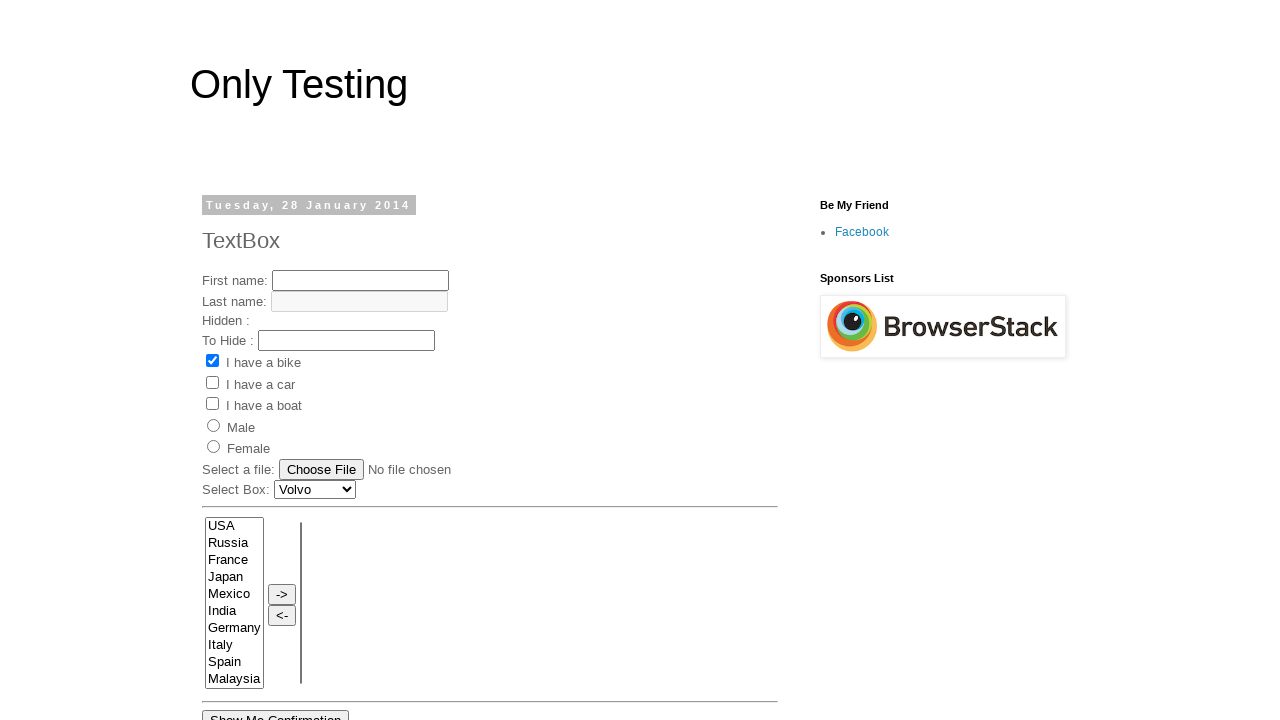

Waited for linked page 2 to load
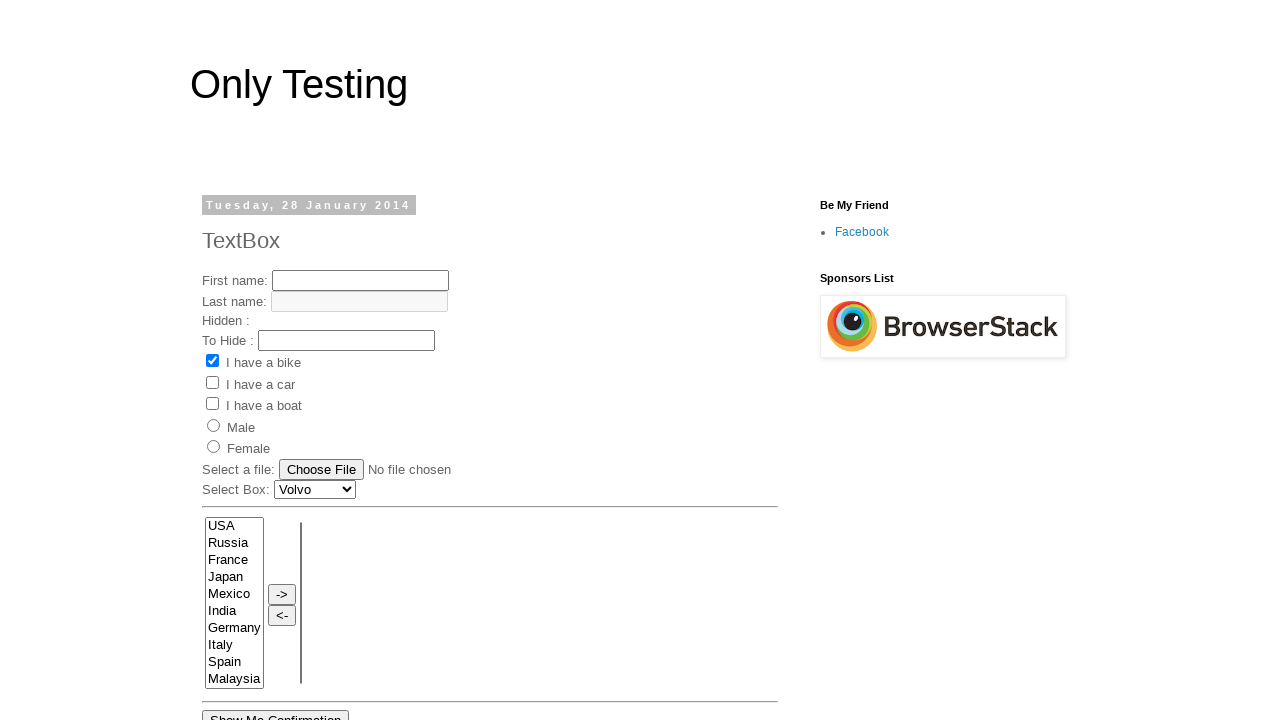

Navigated back from link 2
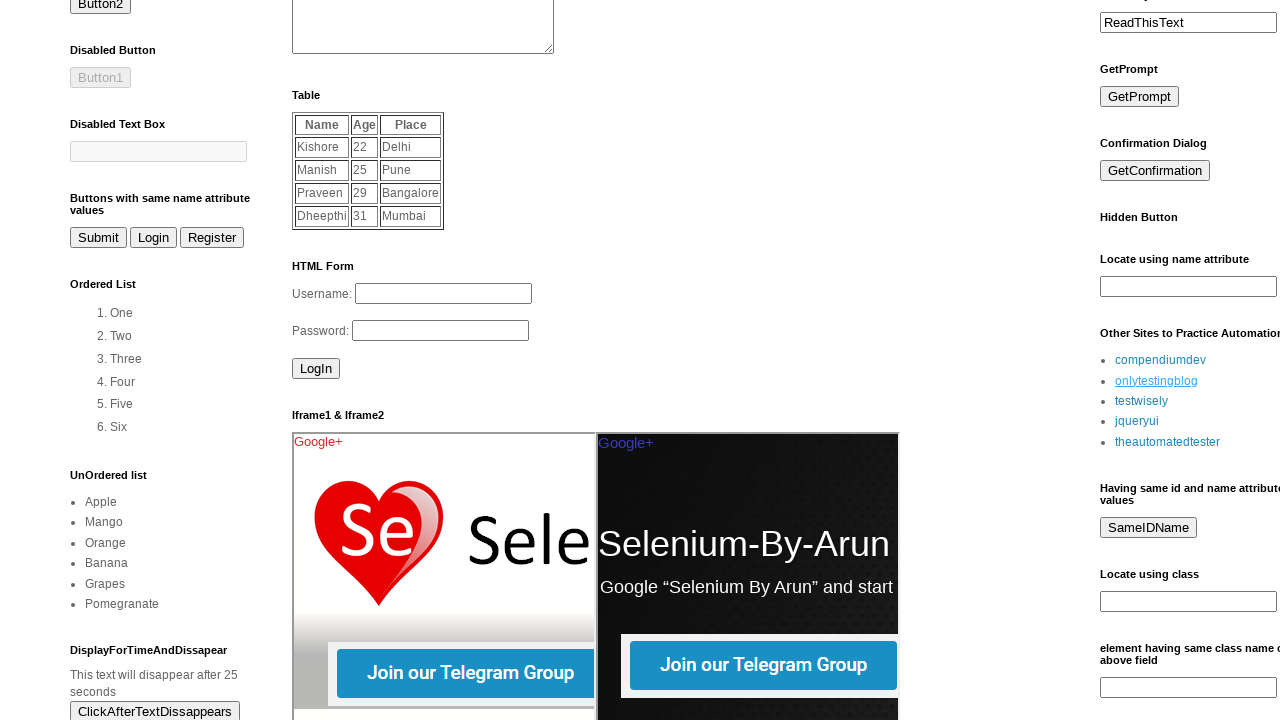

Waited for main page to reload with LinkList1 visible
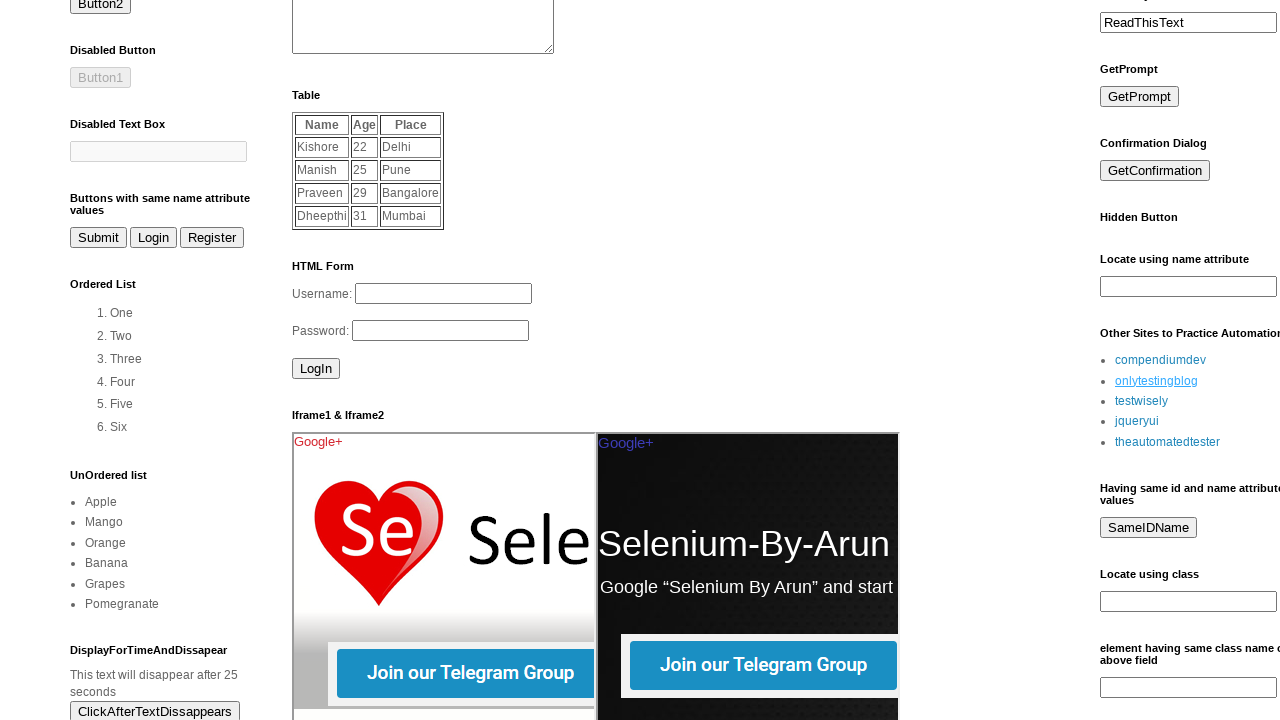

Re-located all links in LinkList1 (iteration 3/5)
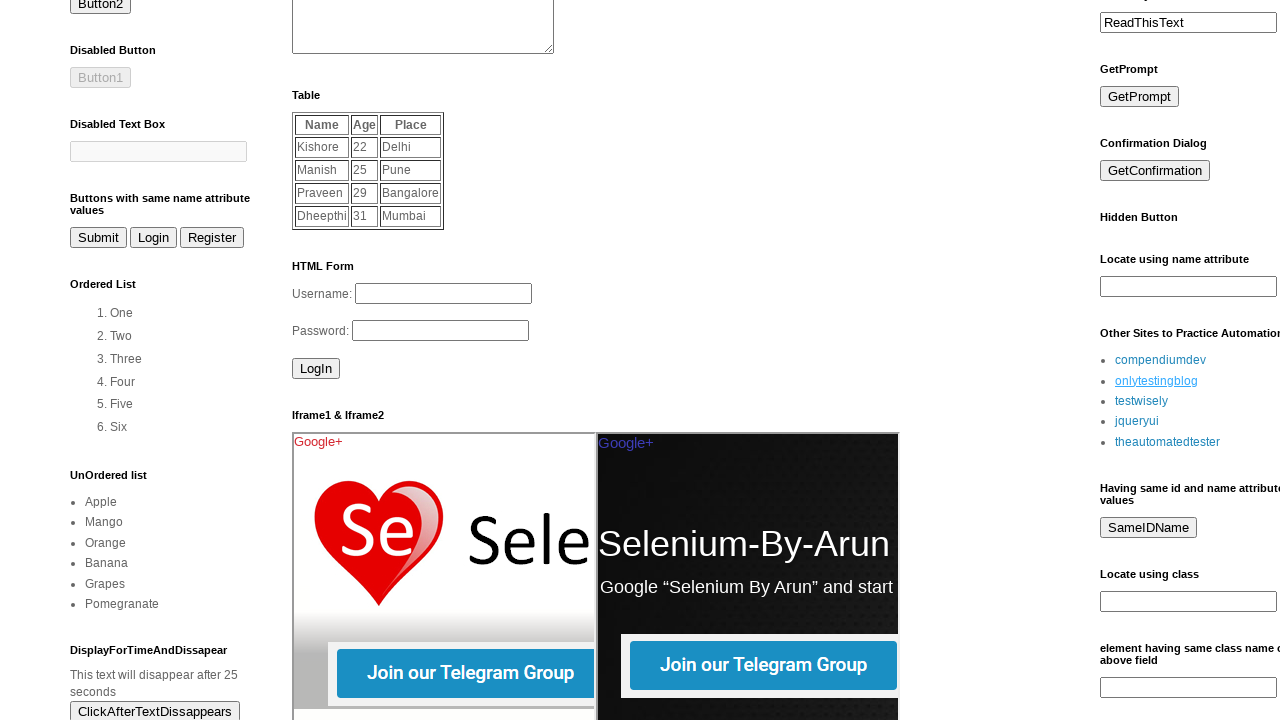

Clicked link 3 from LinkList1 at (1142, 401) on xpath=//div[@id='LinkList1']//a >> nth=2
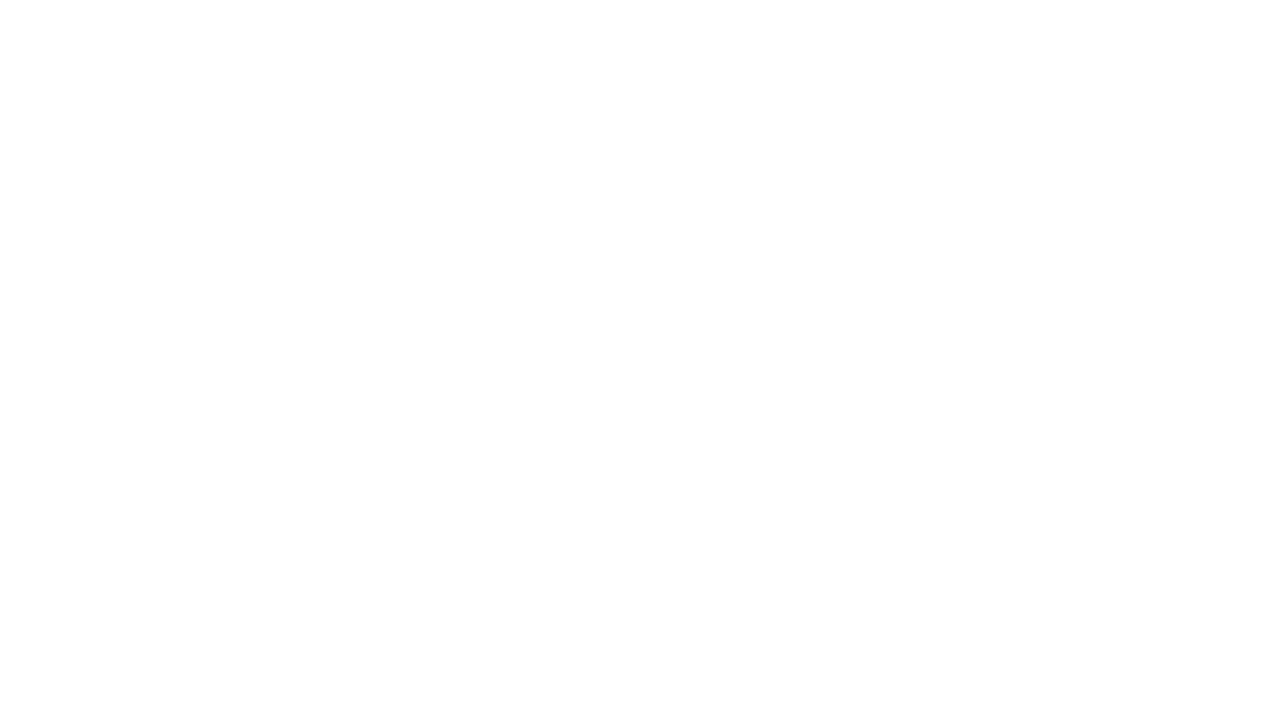

Waited for linked page 3 to load
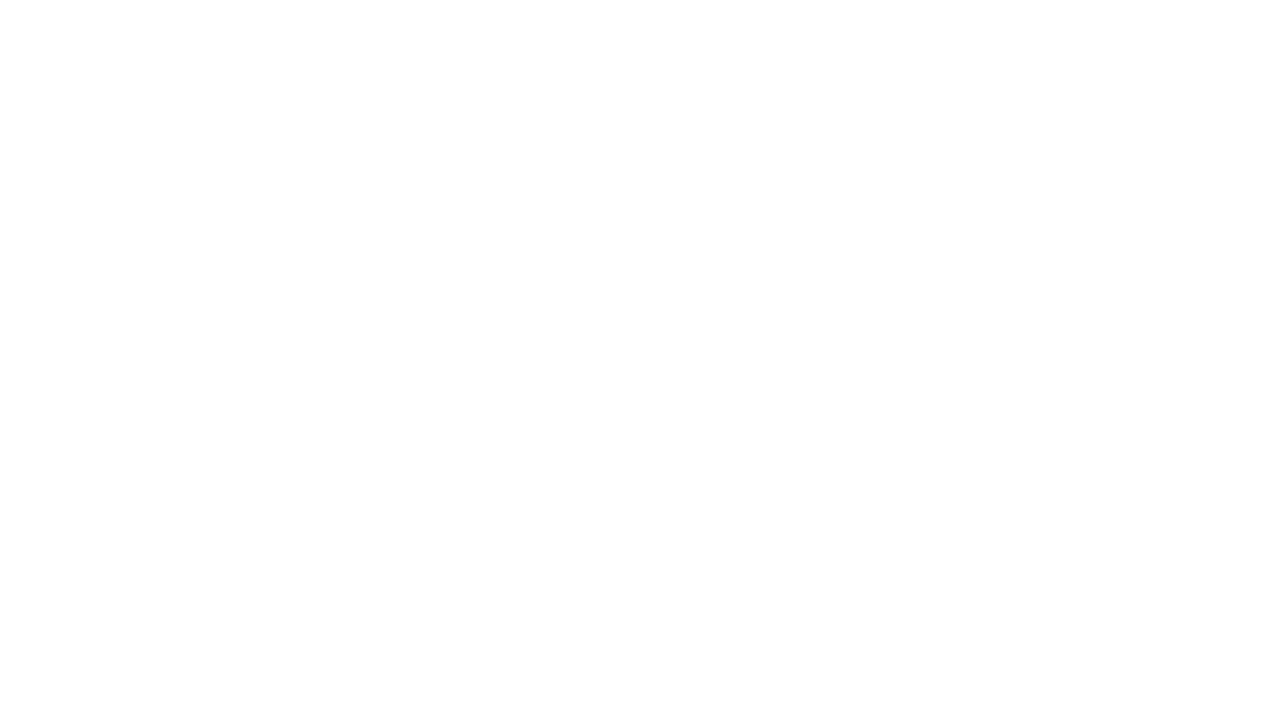

Navigated back from link 3
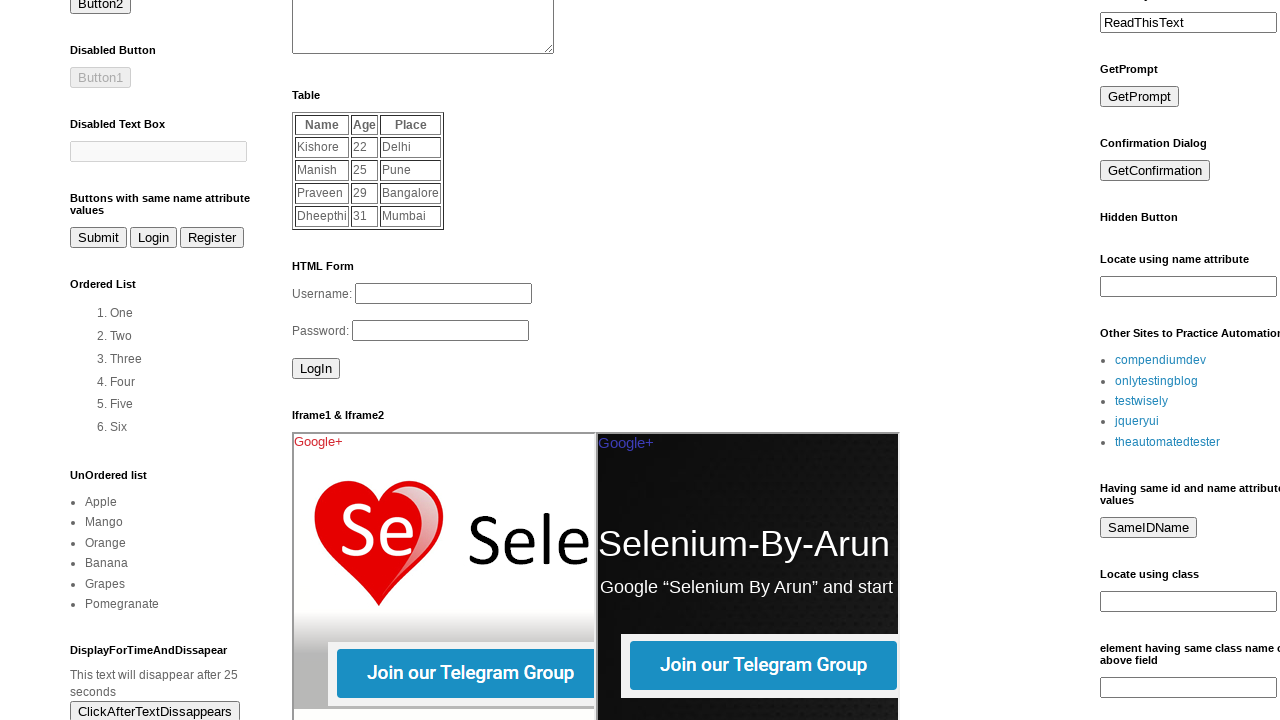

Waited for main page to reload with LinkList1 visible
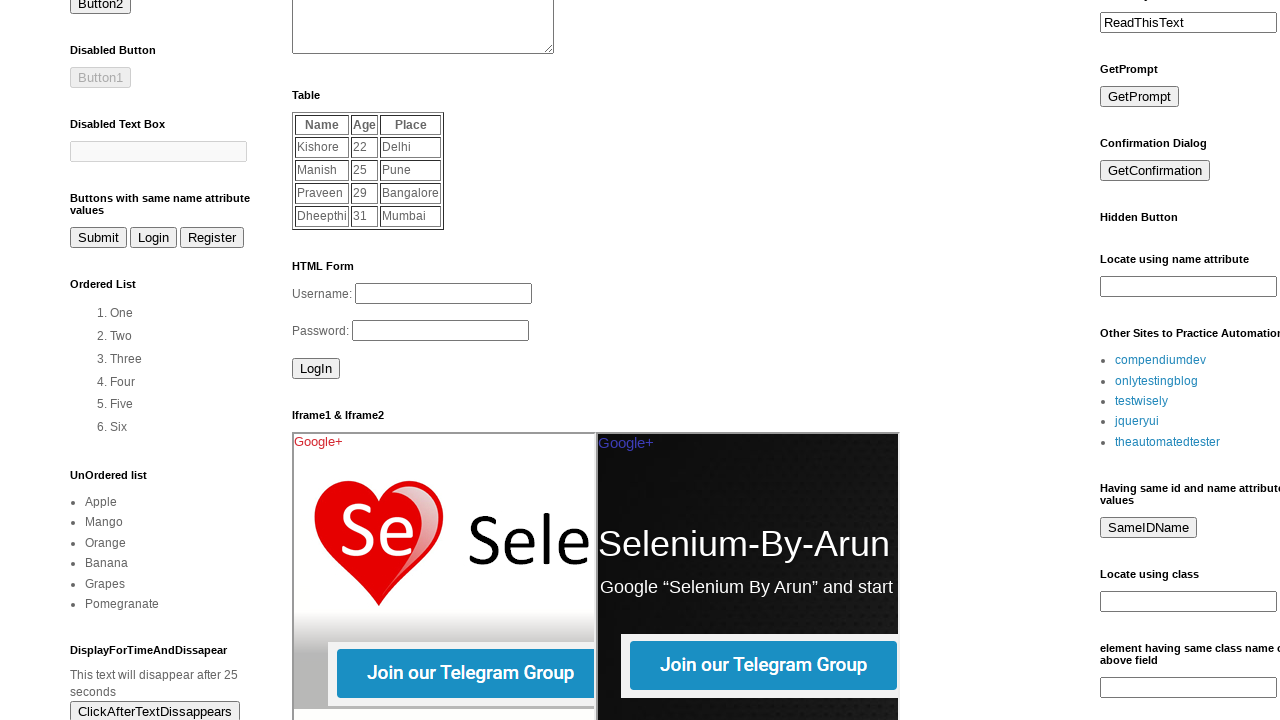

Re-located all links in LinkList1 (iteration 4/5)
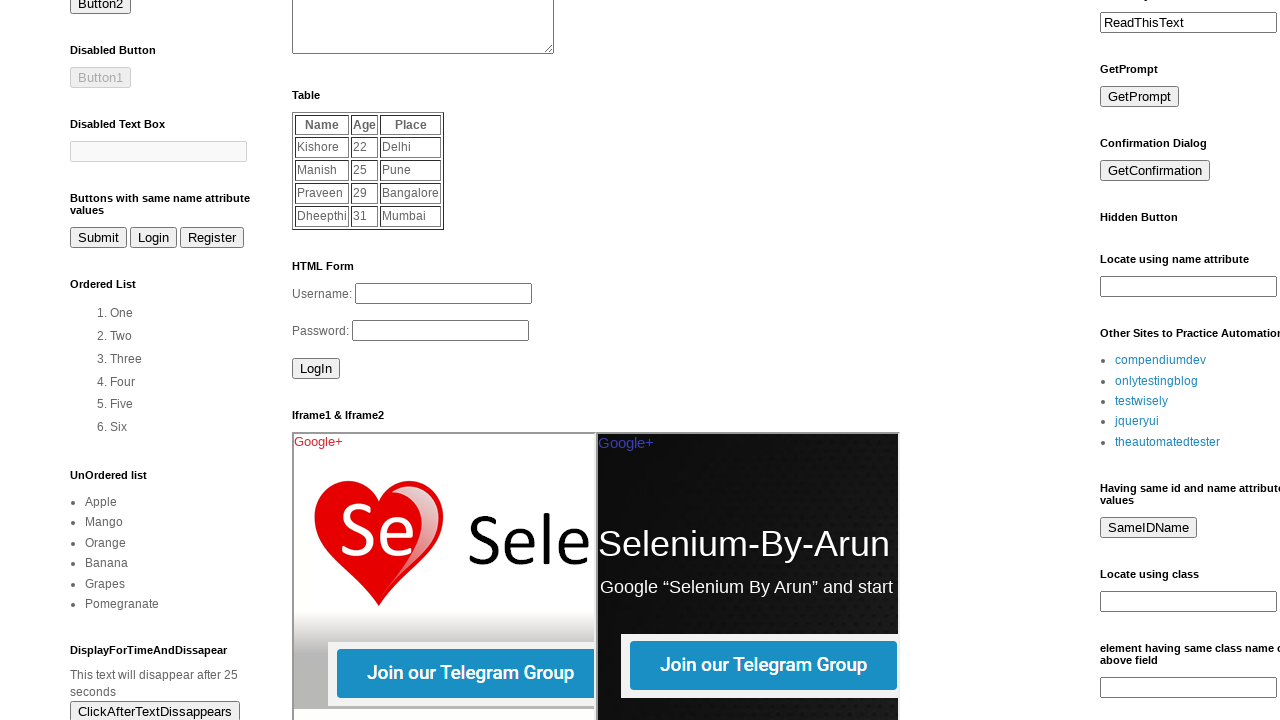

Clicked link 4 from LinkList1 at (1137, 421) on xpath=//div[@id='LinkList1']//a >> nth=3
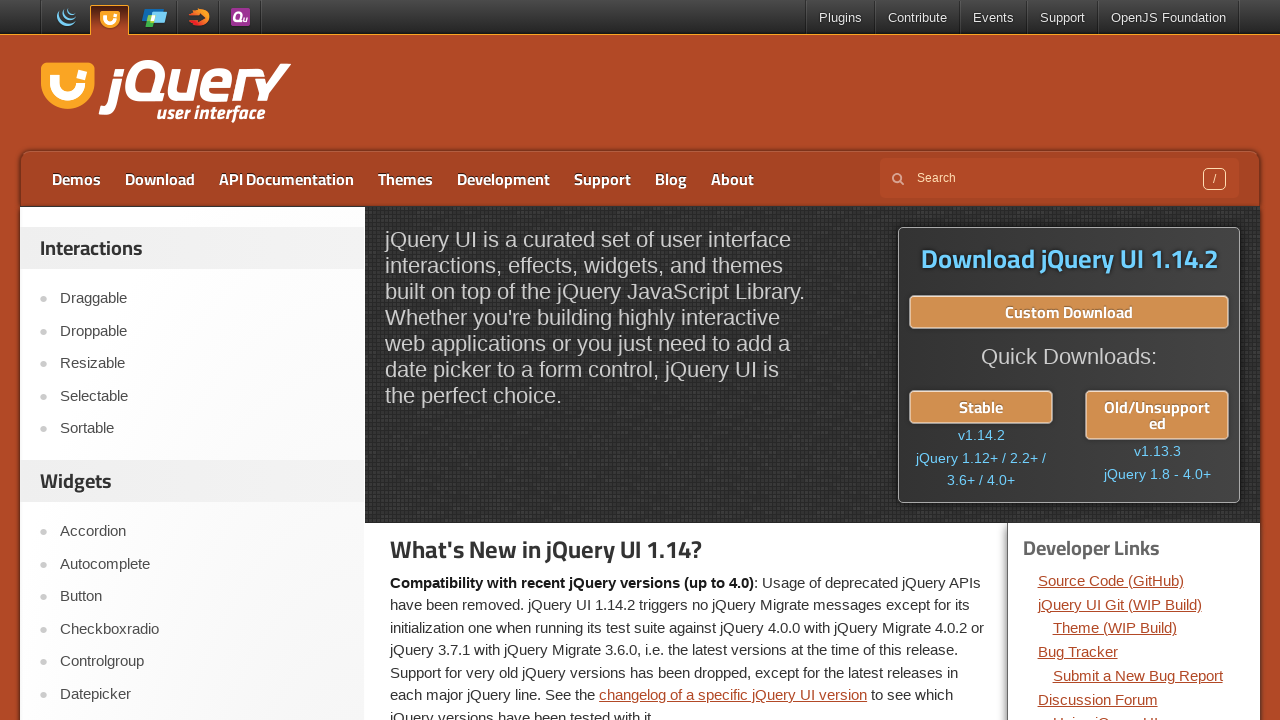

Waited for linked page 4 to load
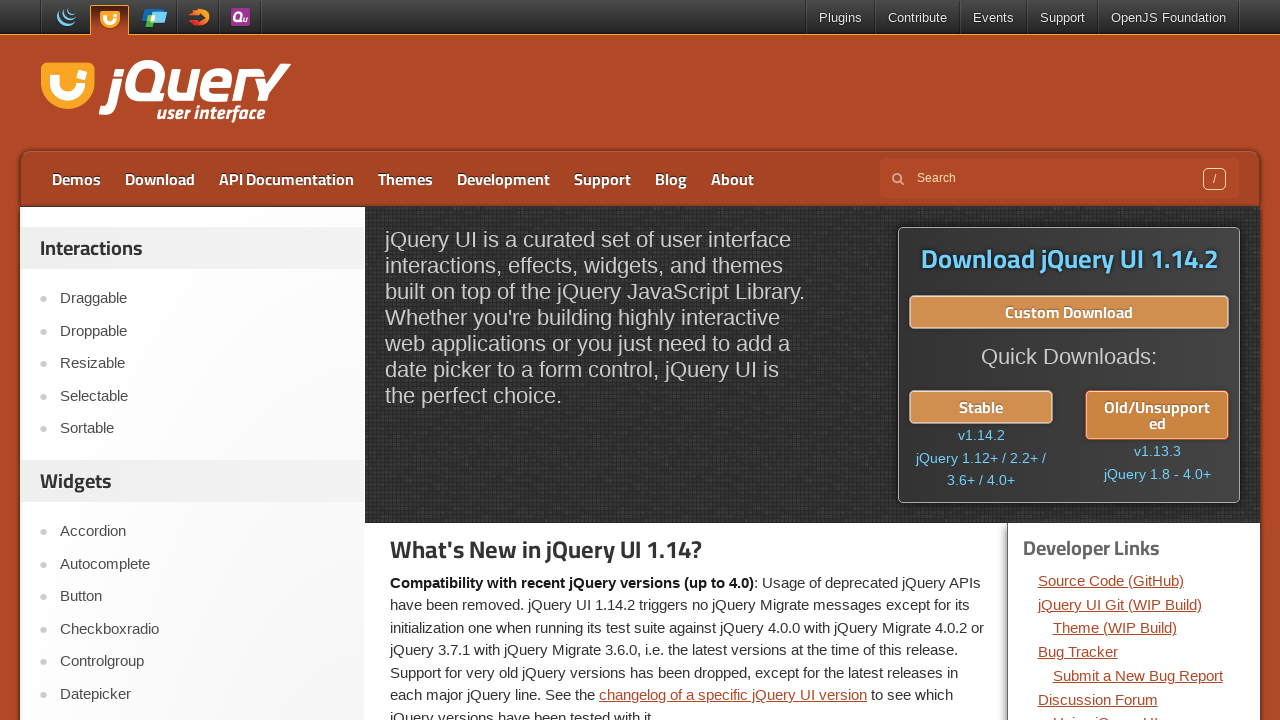

Navigated back from link 4
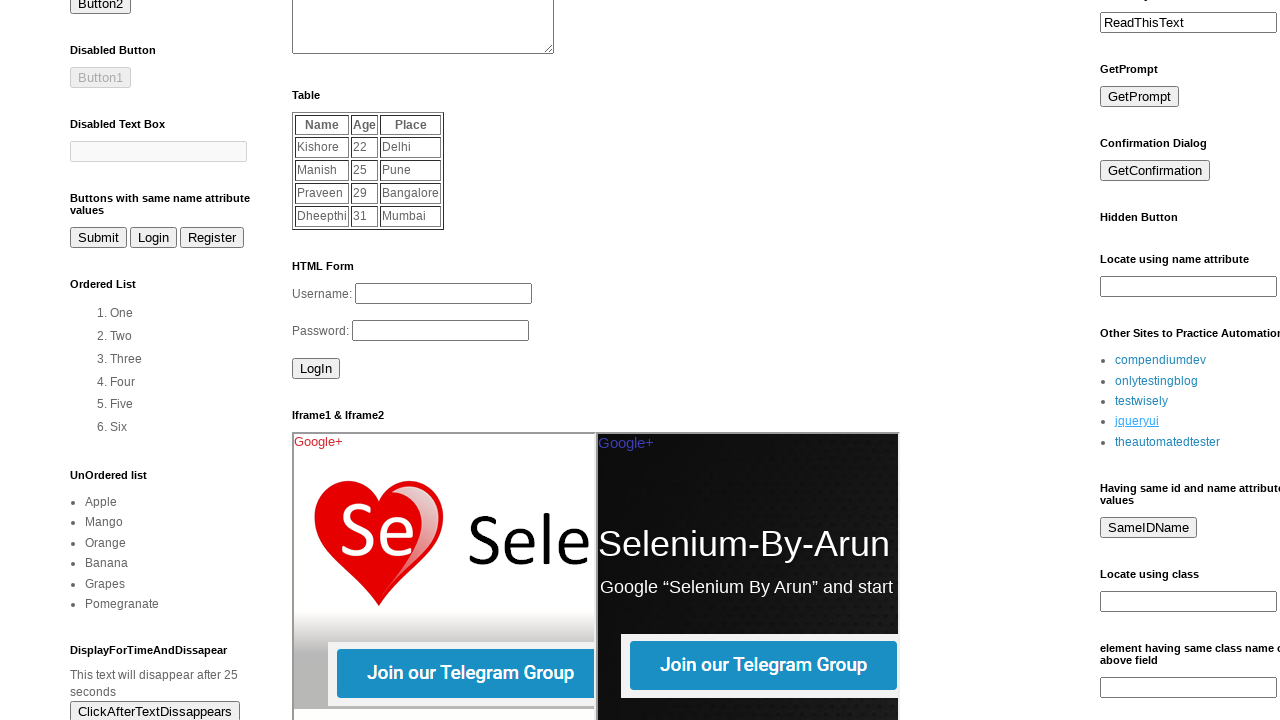

Waited for main page to reload with LinkList1 visible
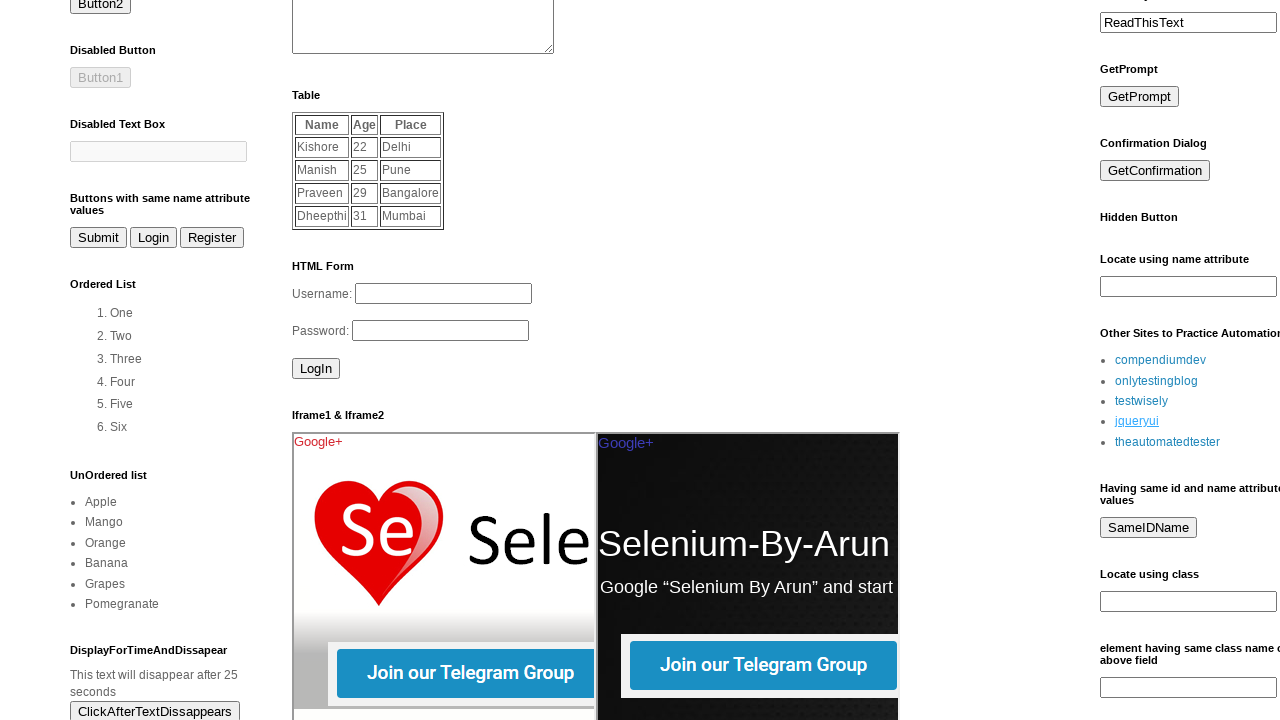

Re-located all links in LinkList1 (iteration 5/5)
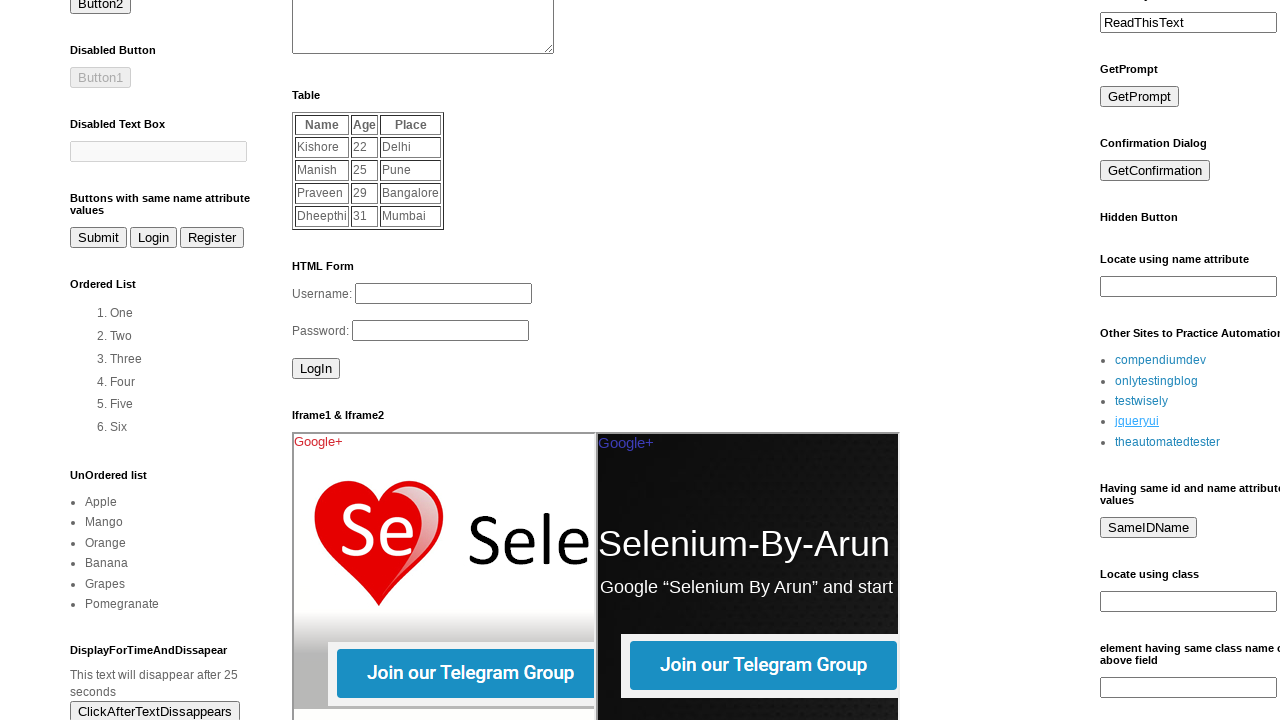

Clicked link 5 from LinkList1 at (1168, 442) on xpath=//div[@id='LinkList1']//a >> nth=4
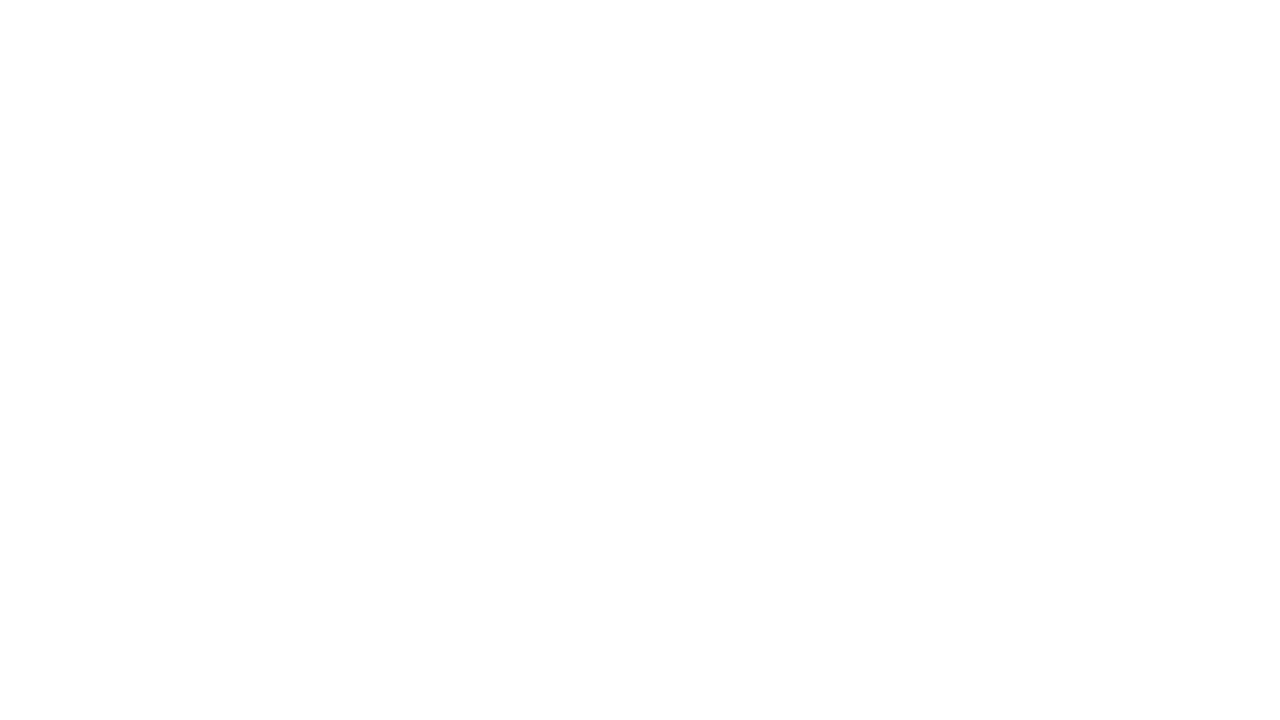

Waited for linked page 5 to load
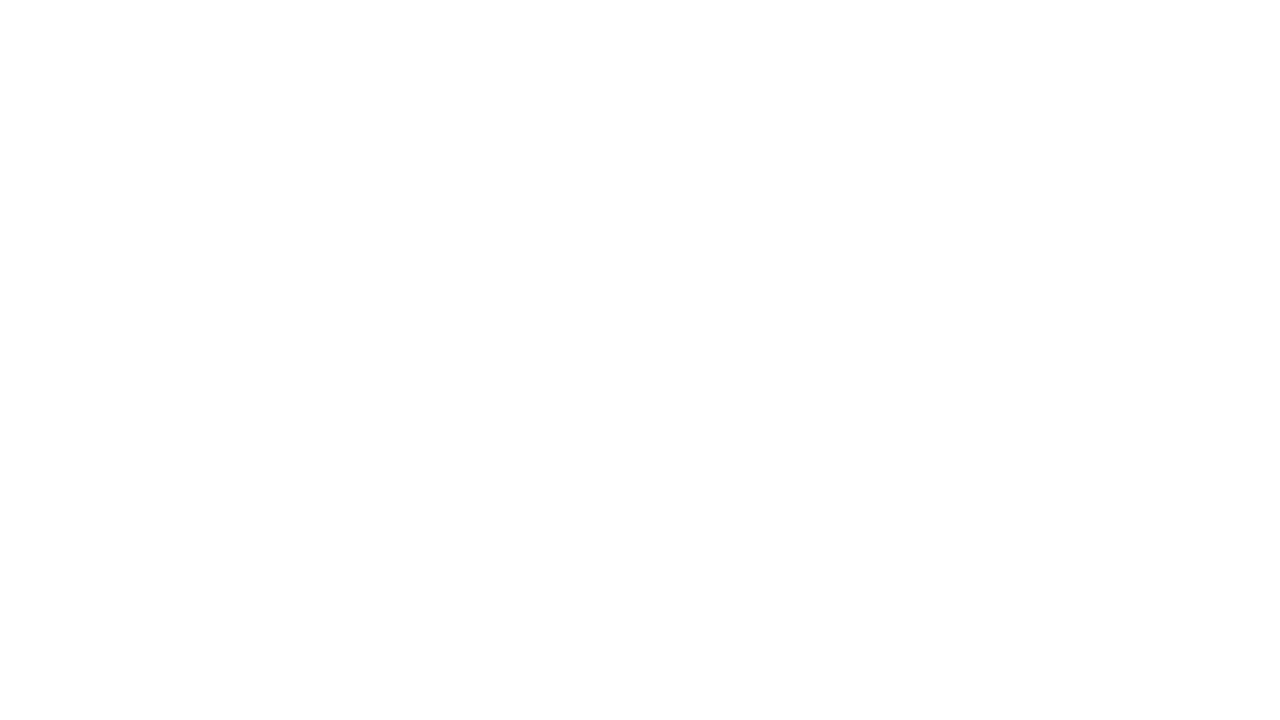

Navigated back from link 5
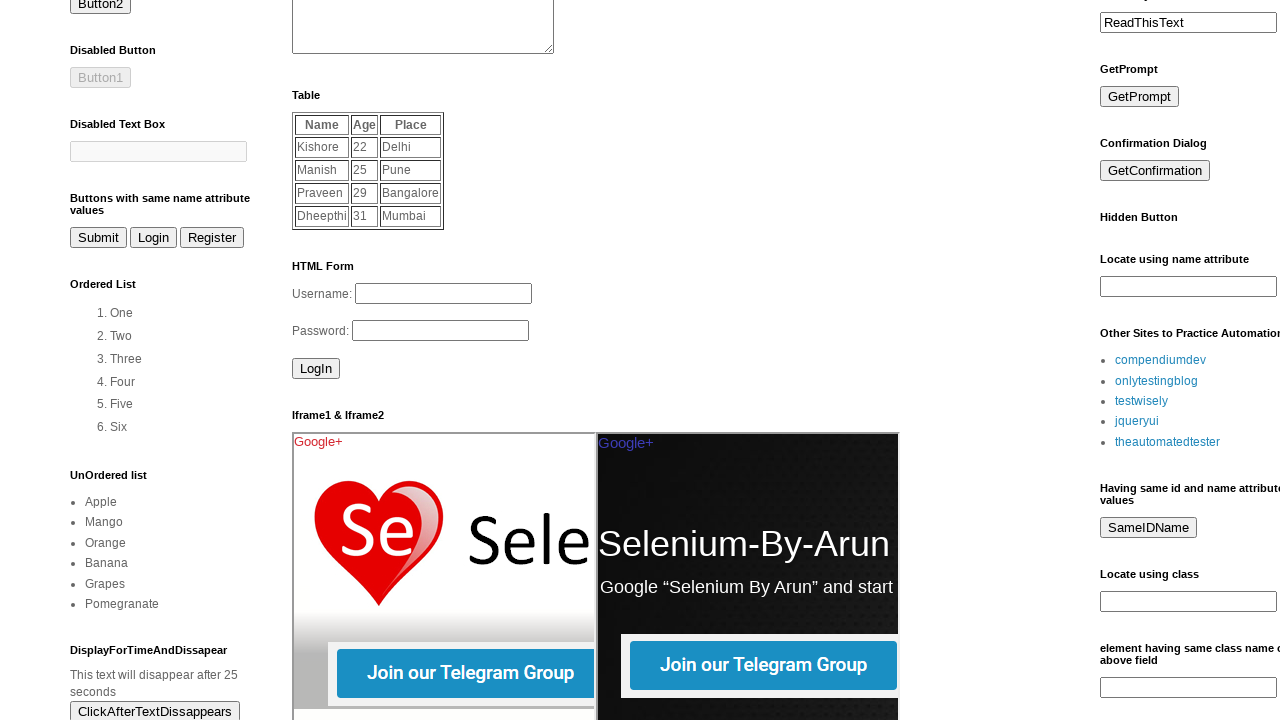

Waited for main page to reload with LinkList1 visible
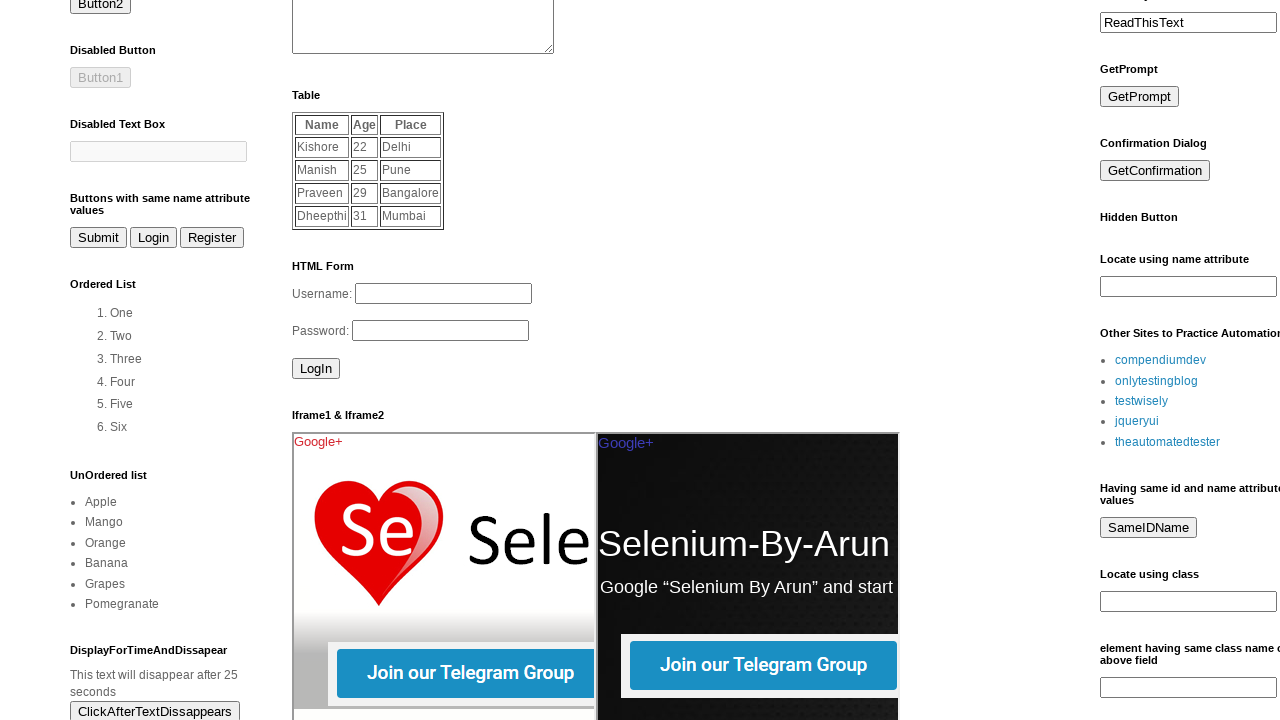

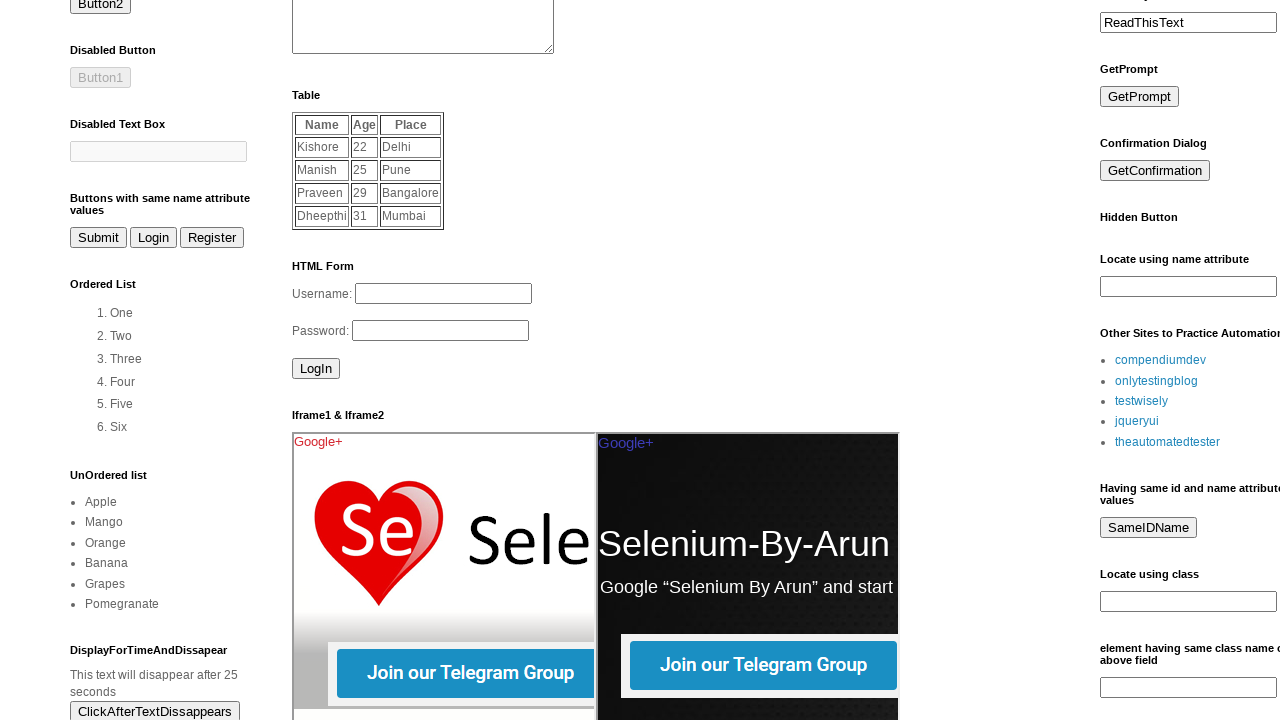